Navigates to the Popover documentation page and verifies the h1 heading is present

Starting URL: https://flowbite-svelte.com/docs/components/popover

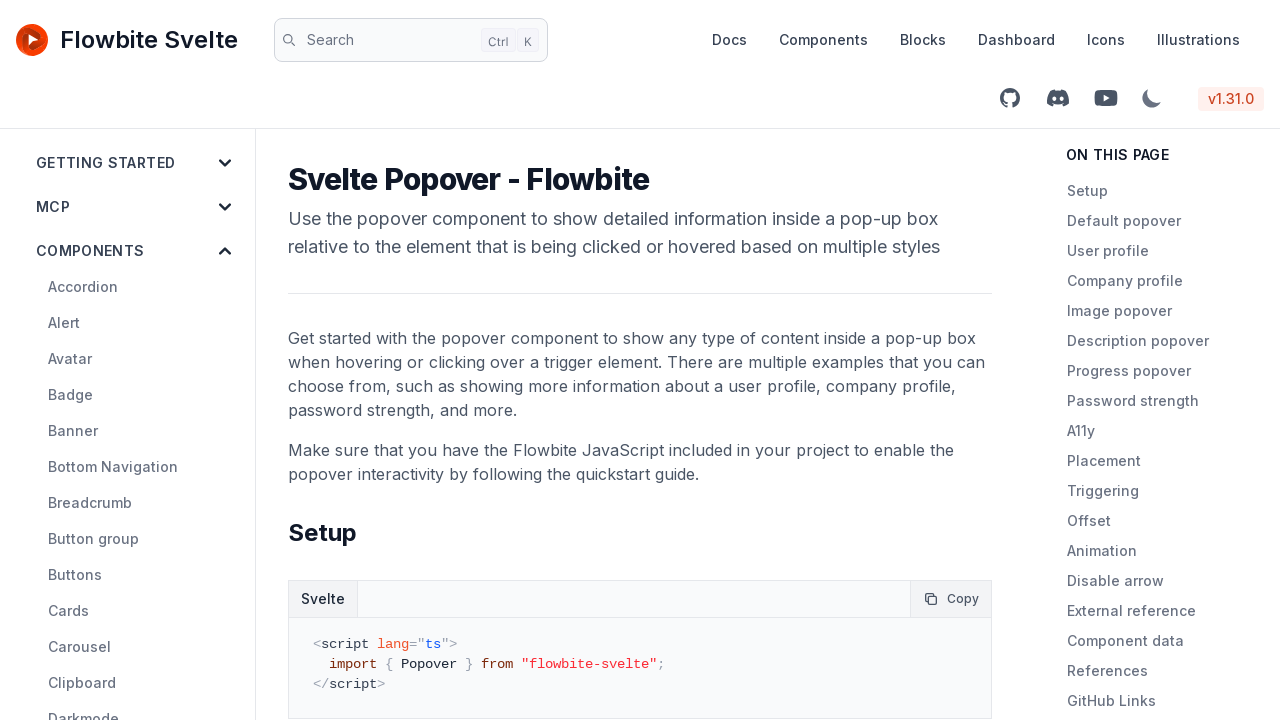

Navigated to Popover documentation page
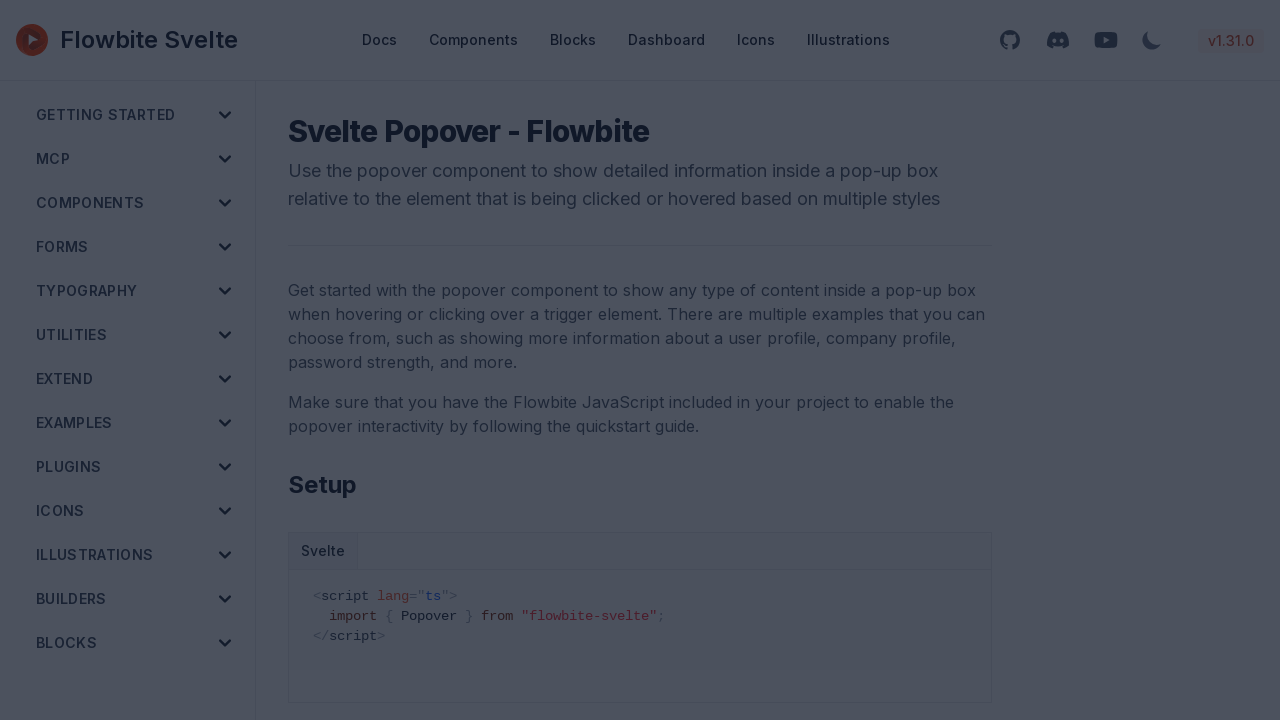

H1 heading loaded on page
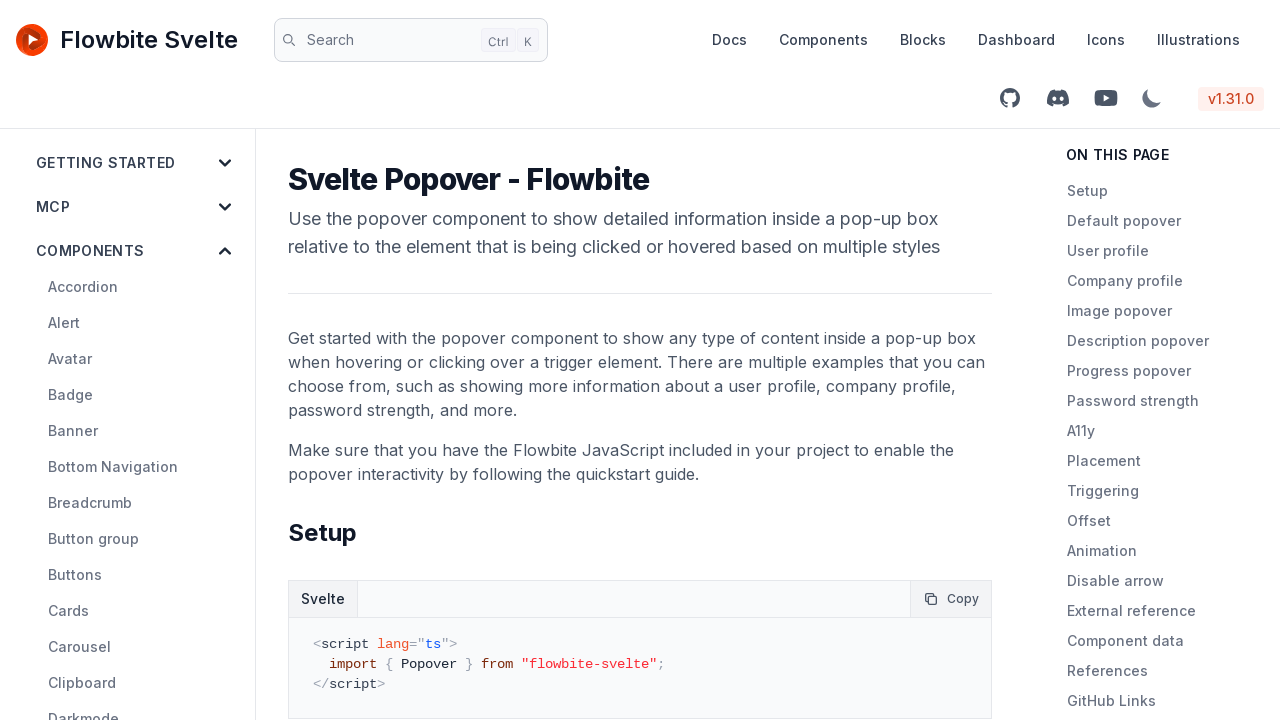

Verified H1 heading is present
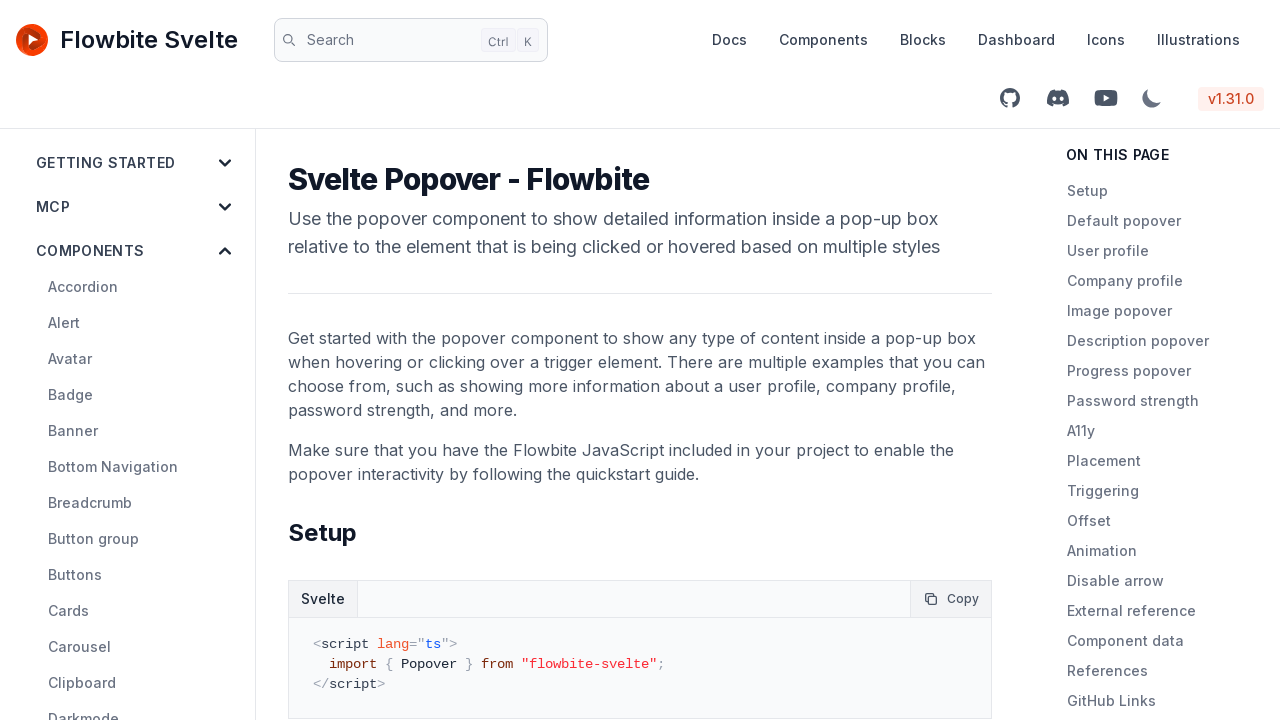

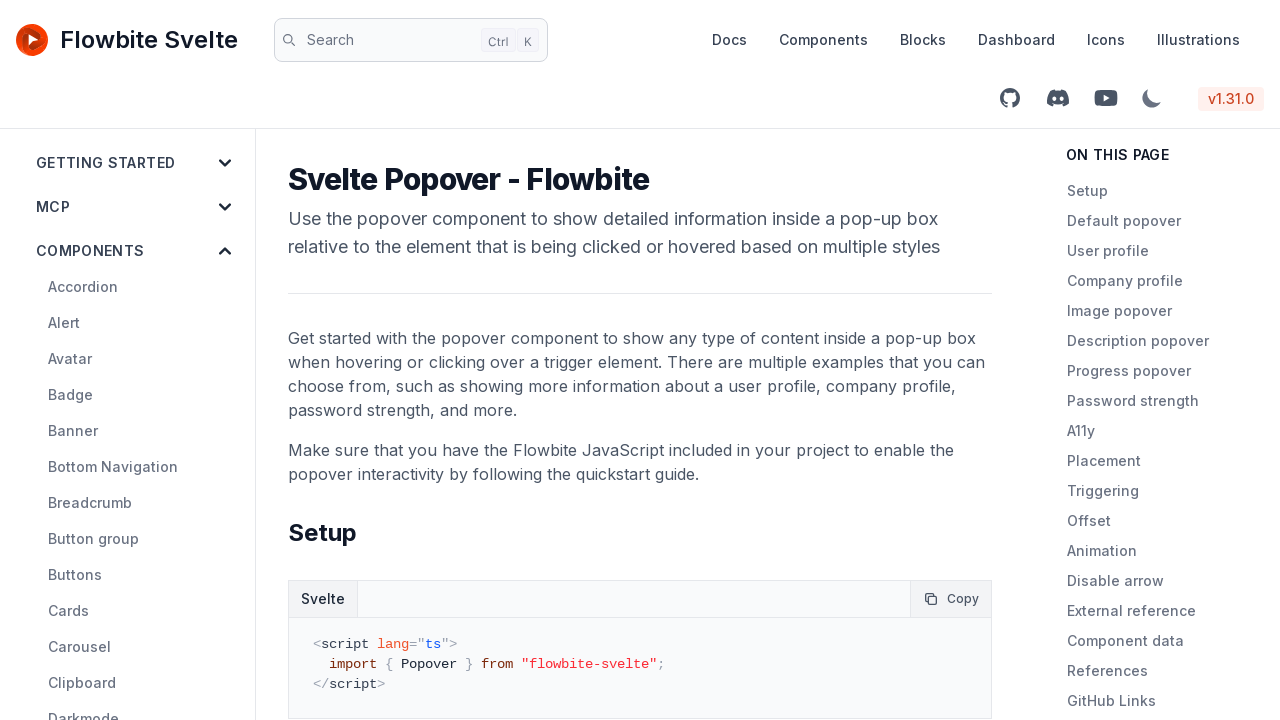